Tests dynamic content loading by clicking a start button and waiting for hidden content to become visible

Starting URL: https://the-internet.herokuapp.com/dynamic_loading/1

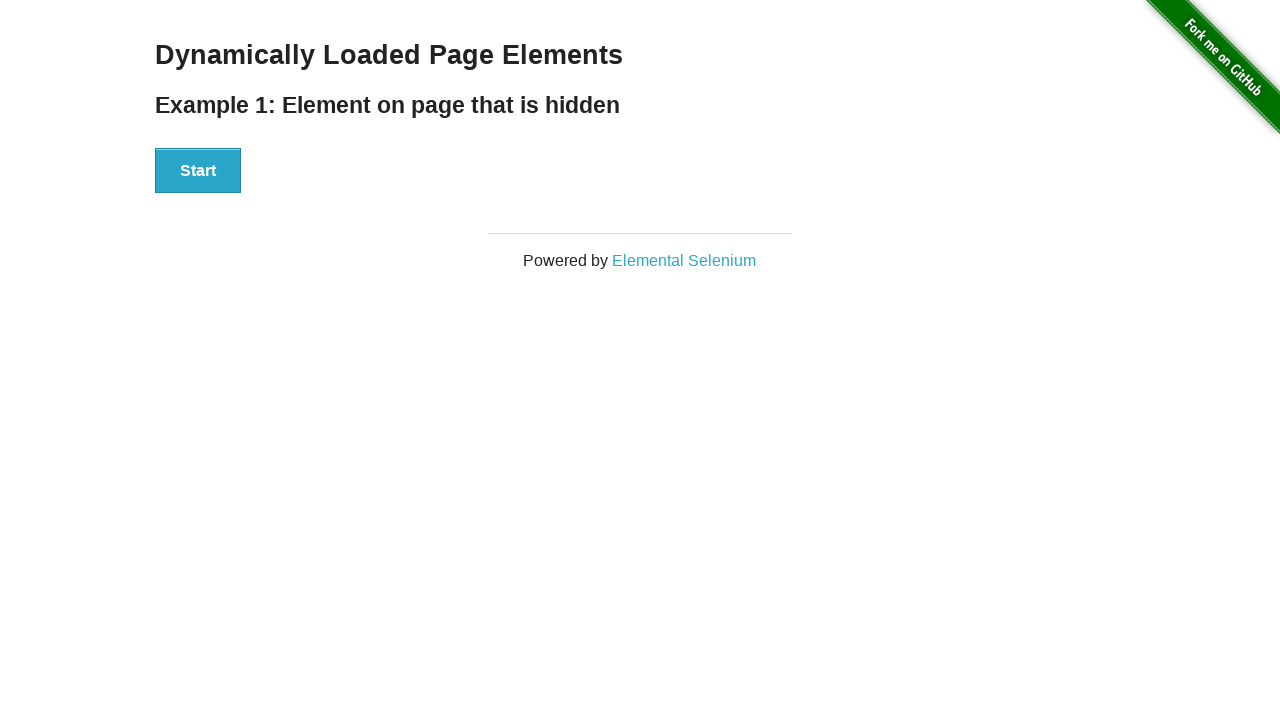

Clicked start button to trigger dynamic content loading at (198, 171) on div[id='start'] button
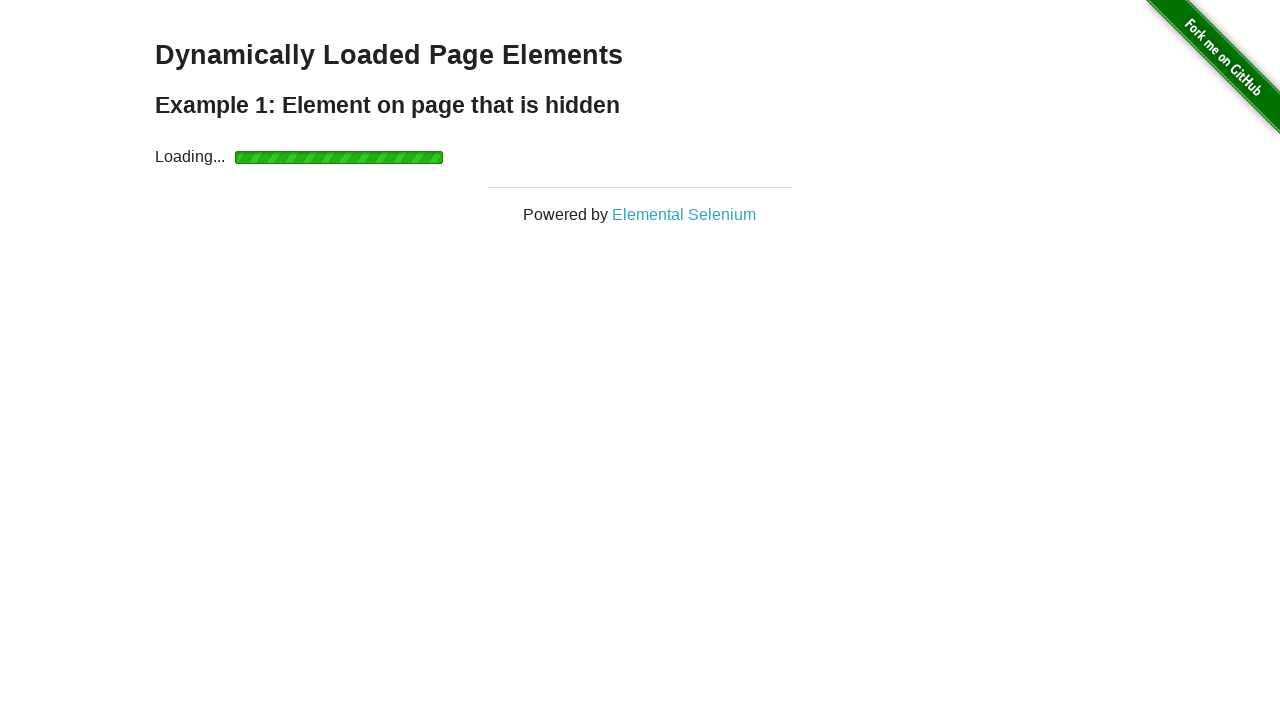

Waited for dynamically loaded content to become visible
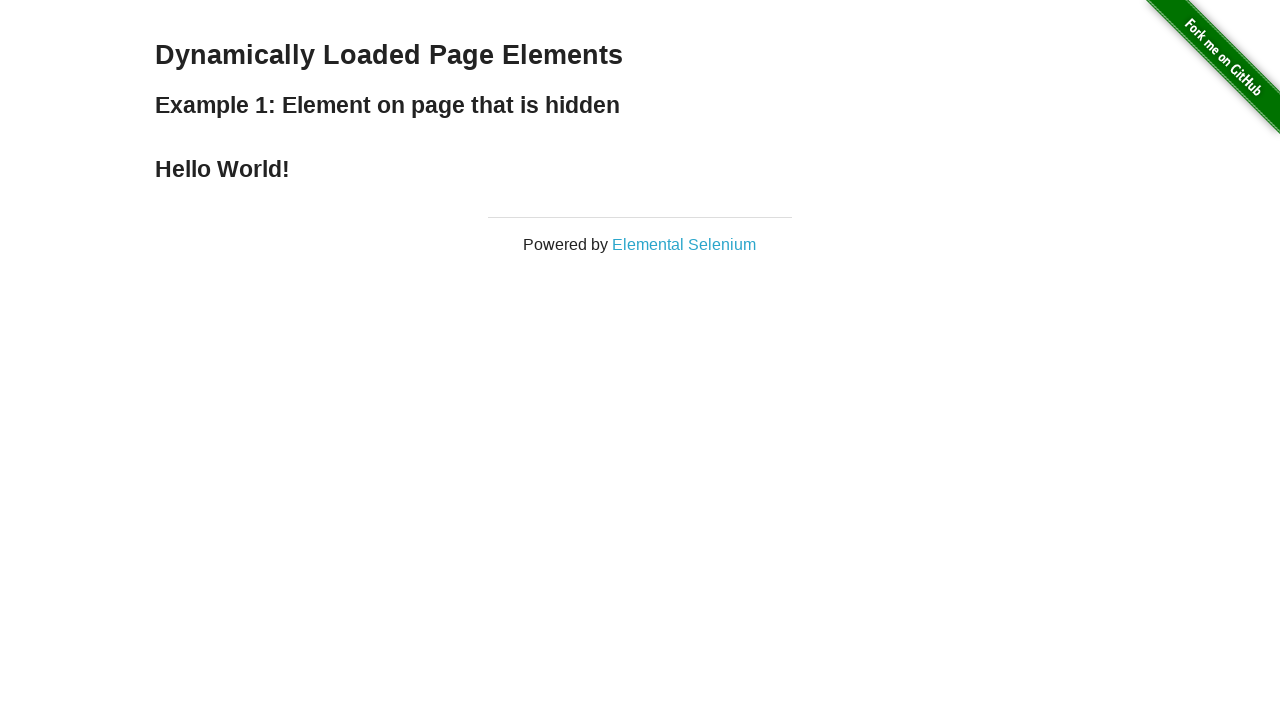

Verified that loaded content displays 'Hello World!' text
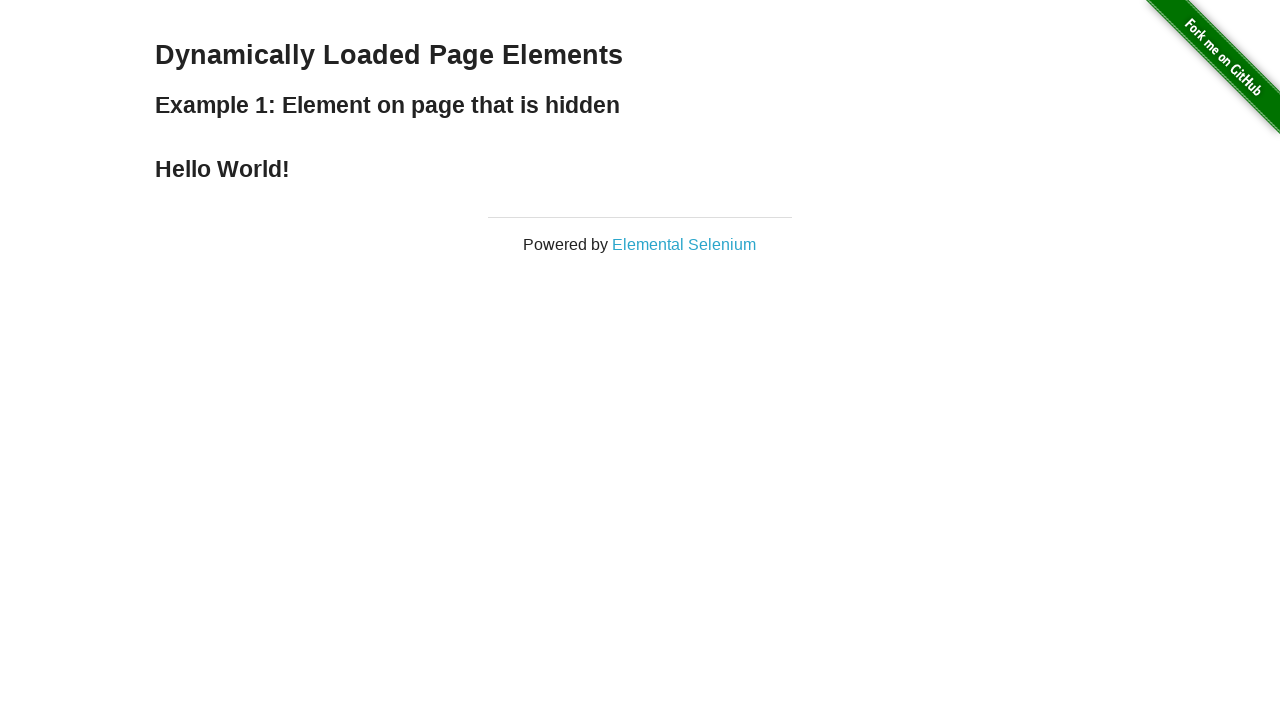

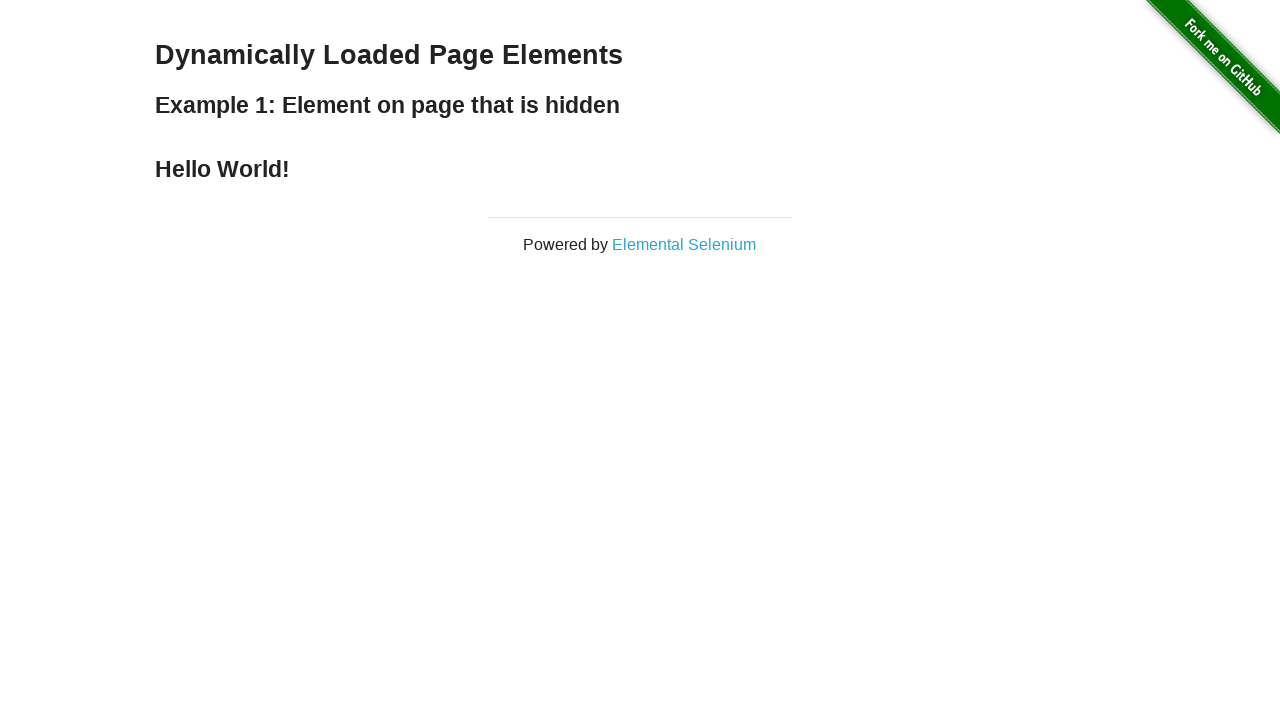